Tests that headline elements on the Ynet news page have the correct CSS properties (font-size 14px, black color, bold font-weight)

Starting URL: https://www.ynet.co.il/home/0,7340,L-8,00.html

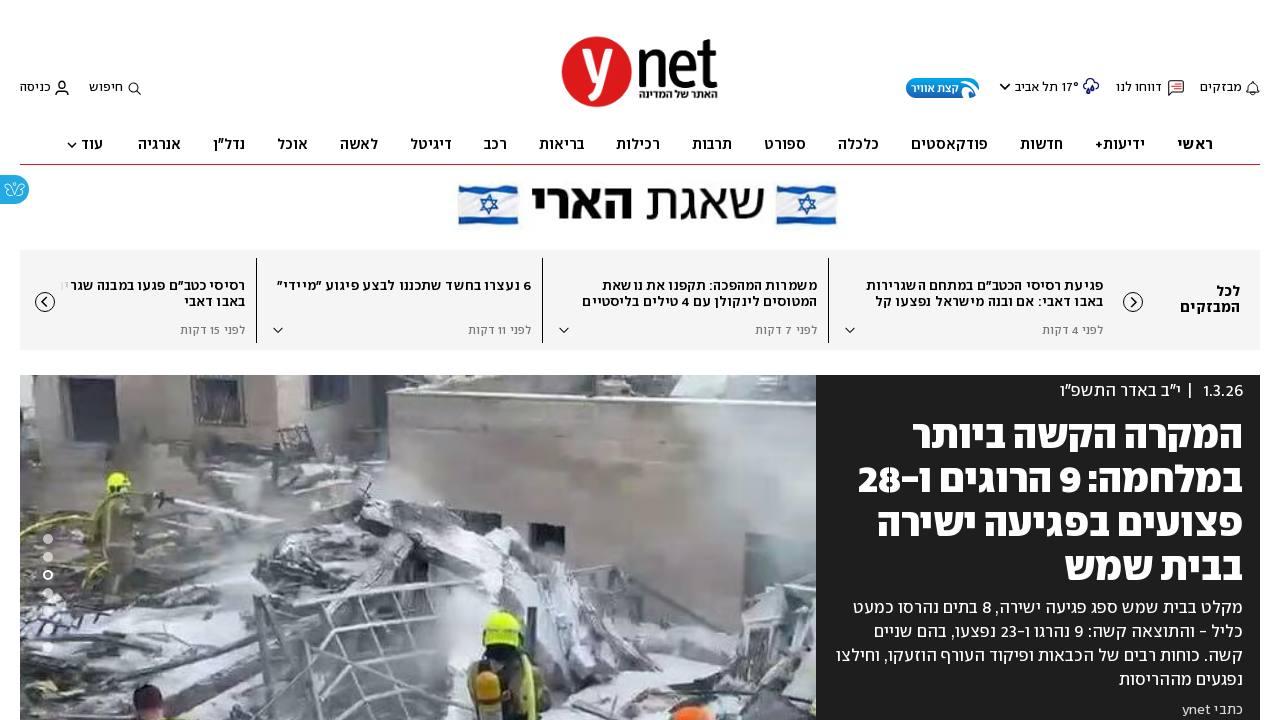

Navigated to Ynet news homepage
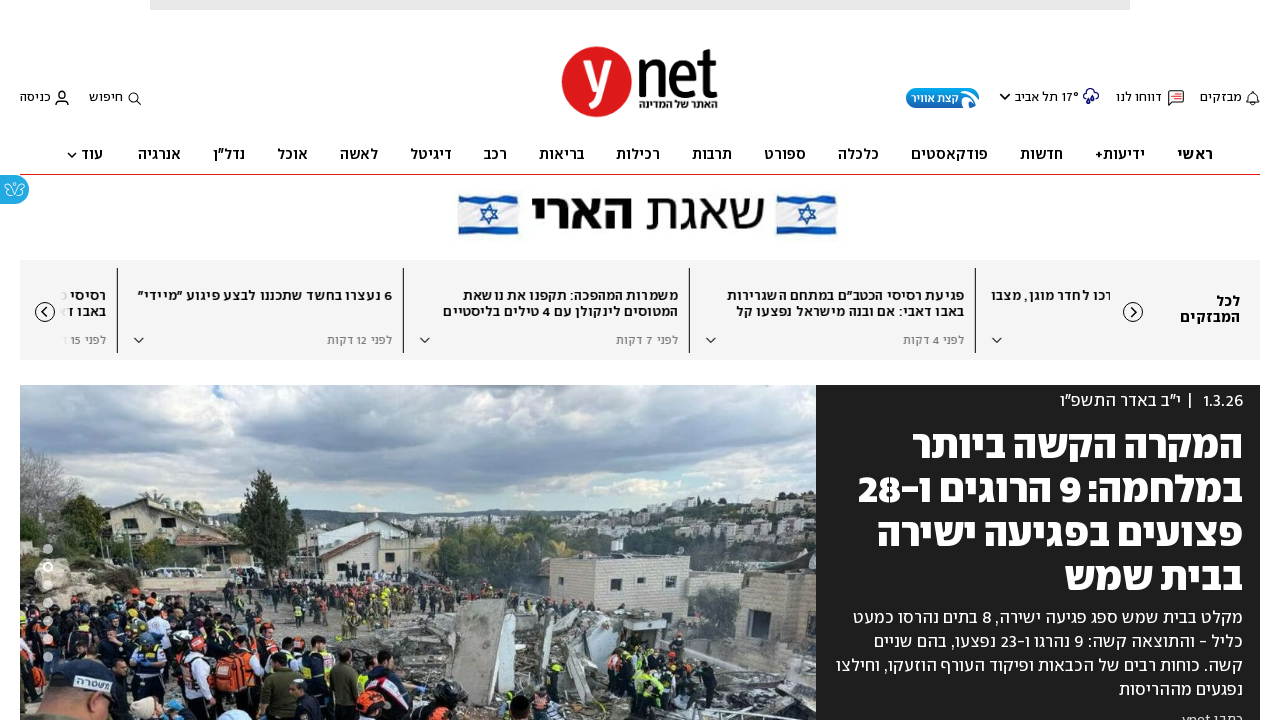

Located all headline elements on the page
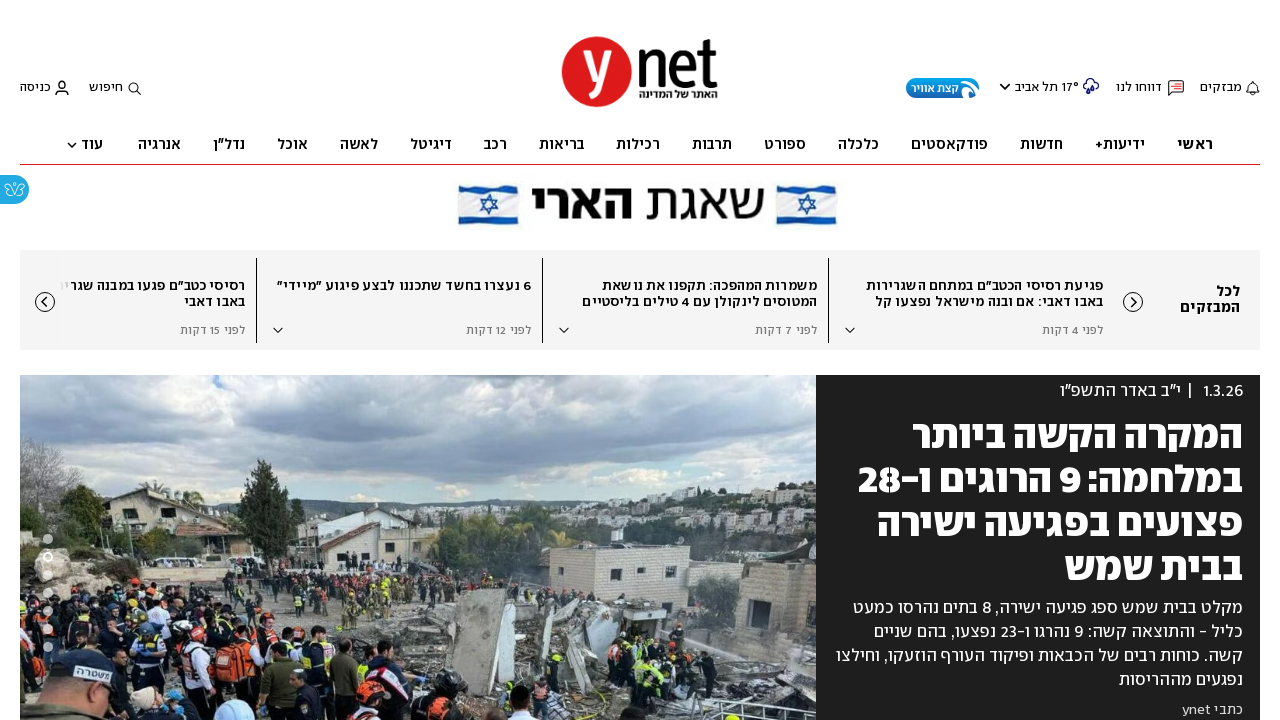

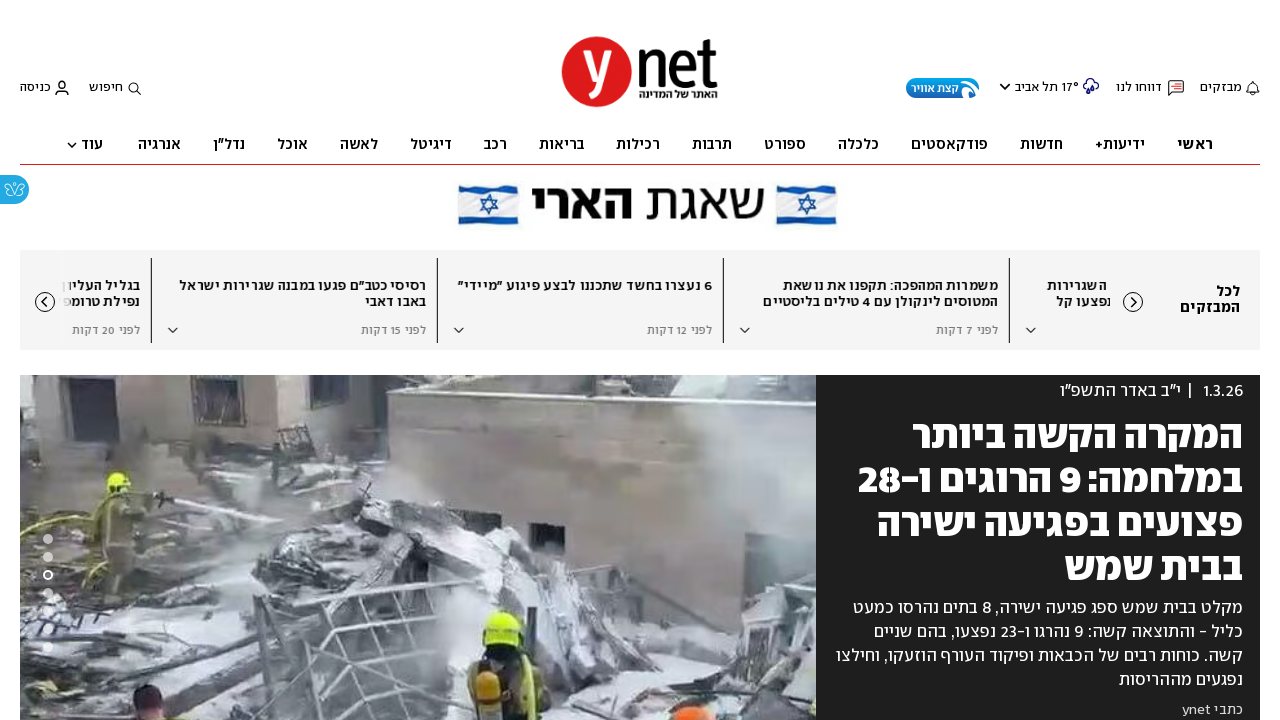